Tests the jQuery UI slider functionality by dragging the slider handle to a new position

Starting URL: https://jqueryui.com/slider/

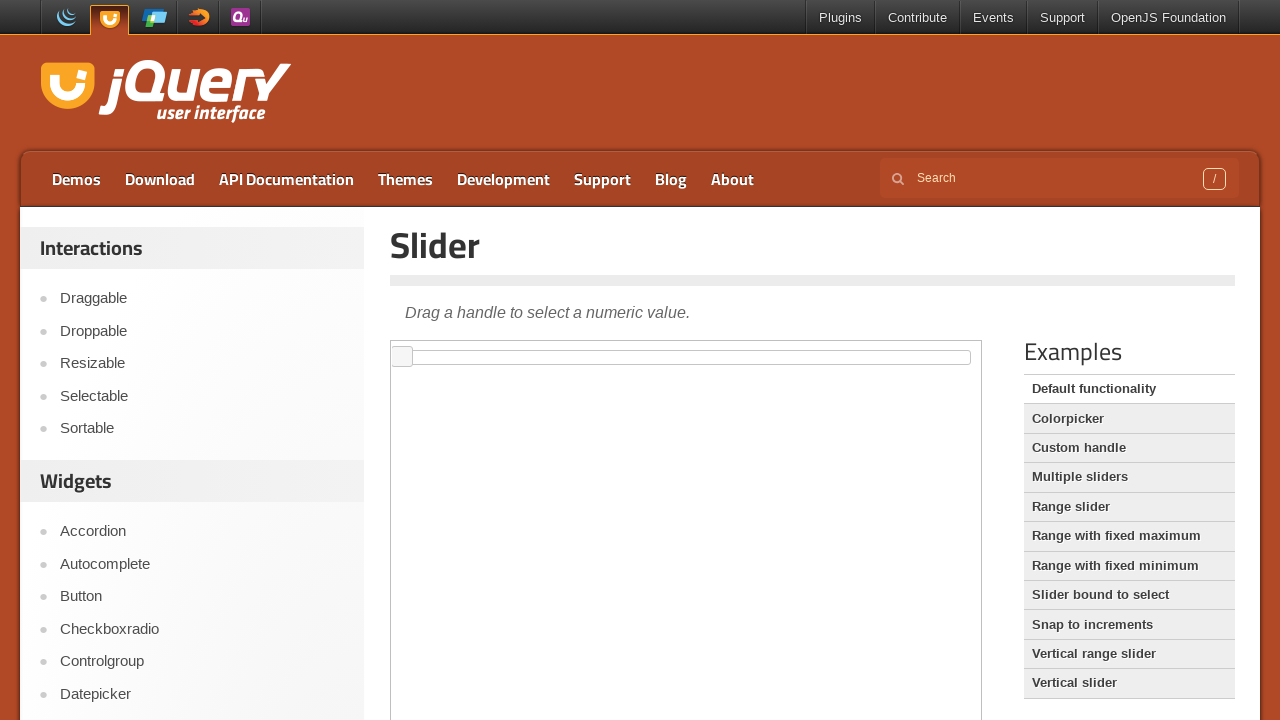

Navigated to jQuery UI slider demo page
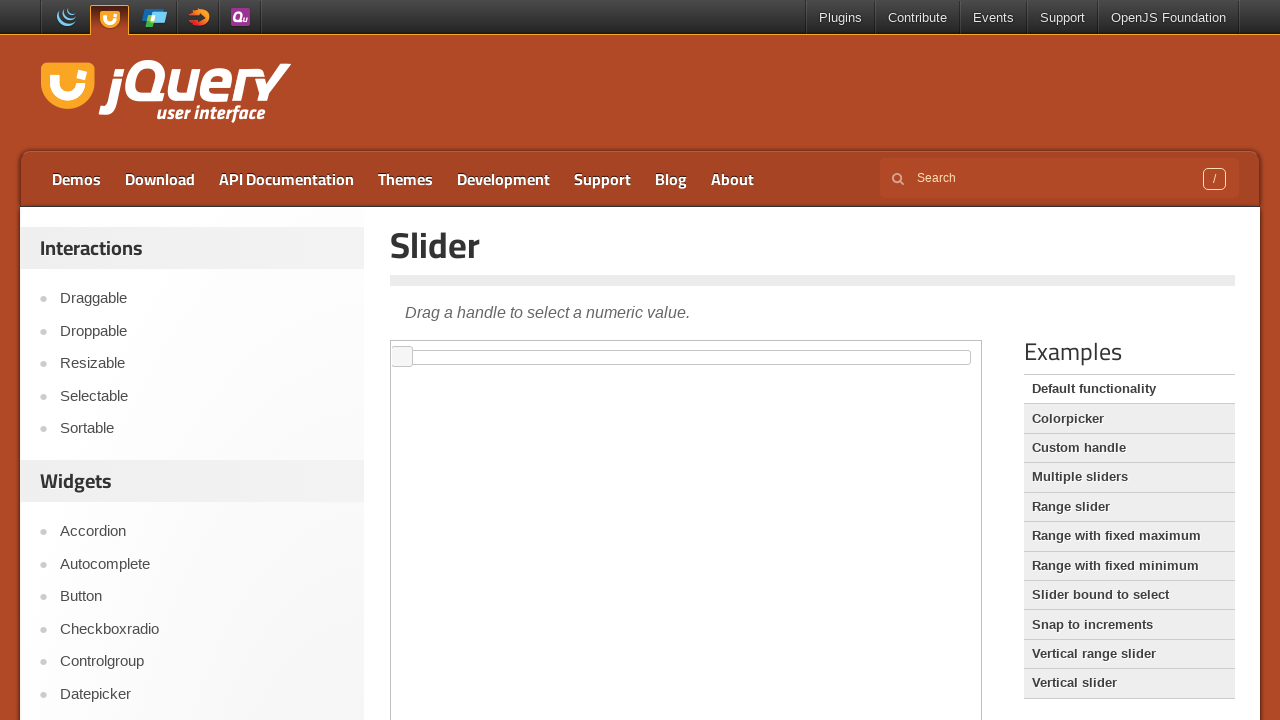

Located iframe containing the slider
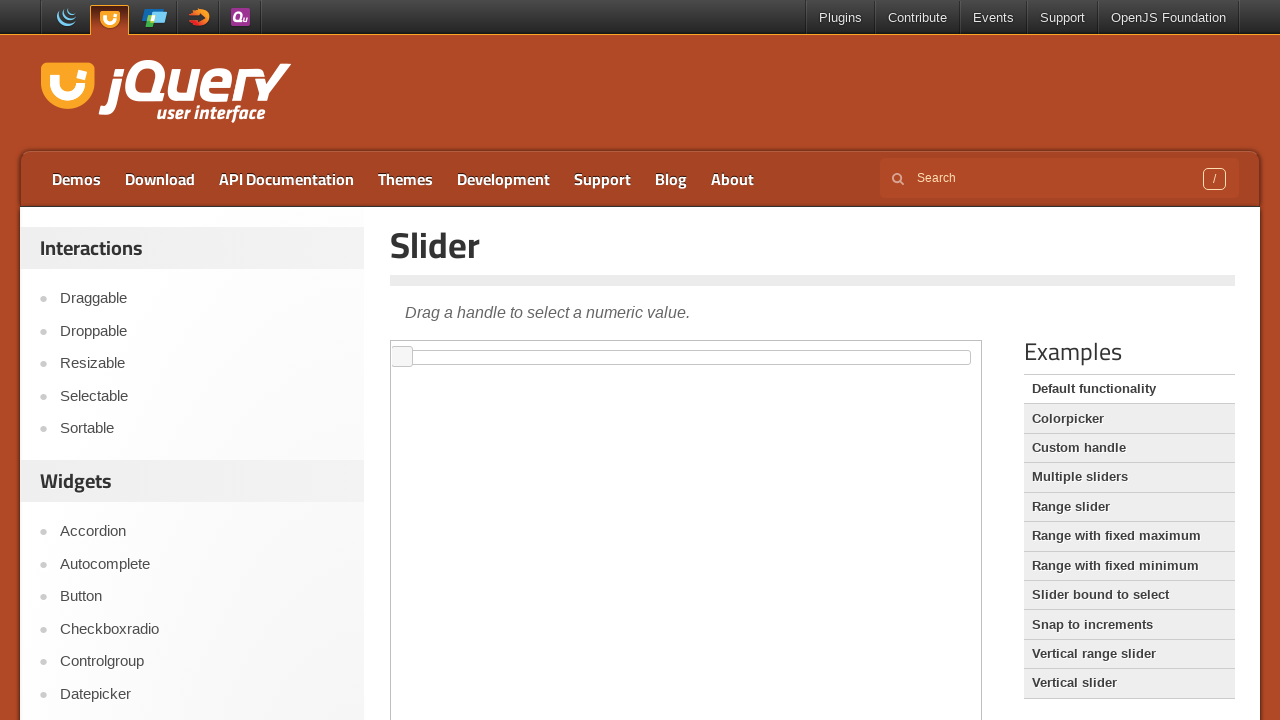

Located slider handle element
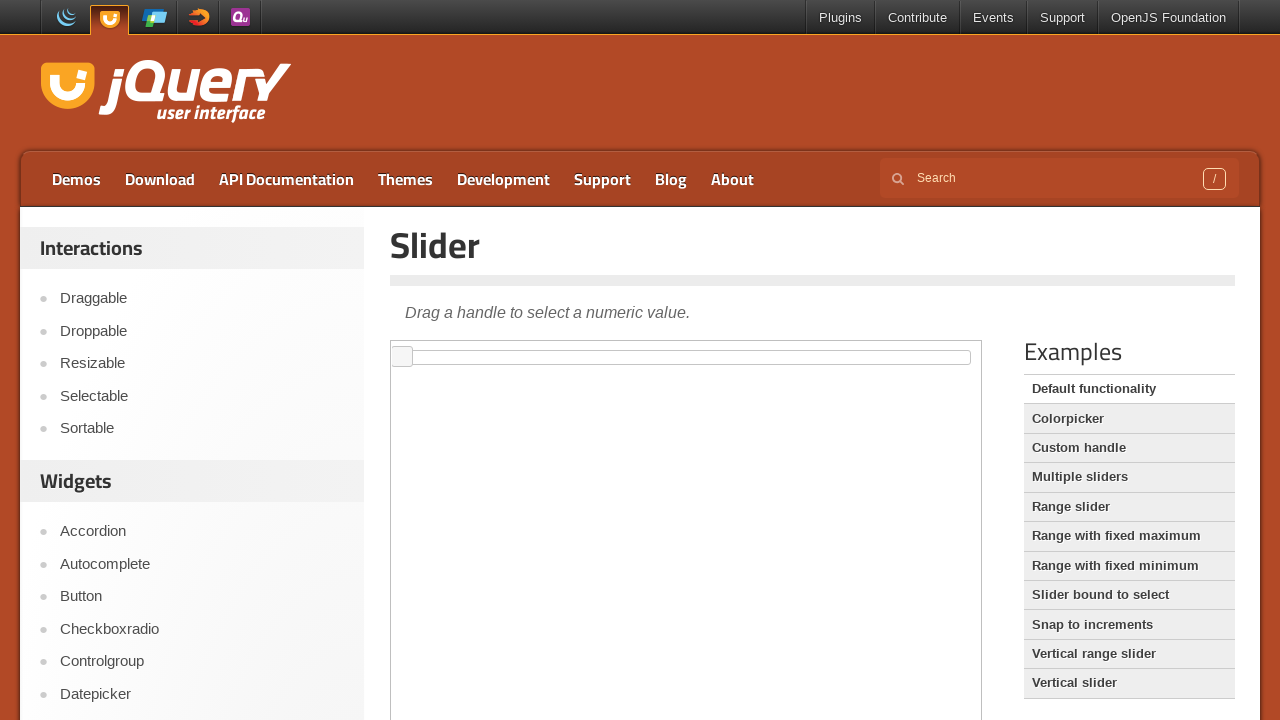

Retrieved bounding box coordinates of slider handle
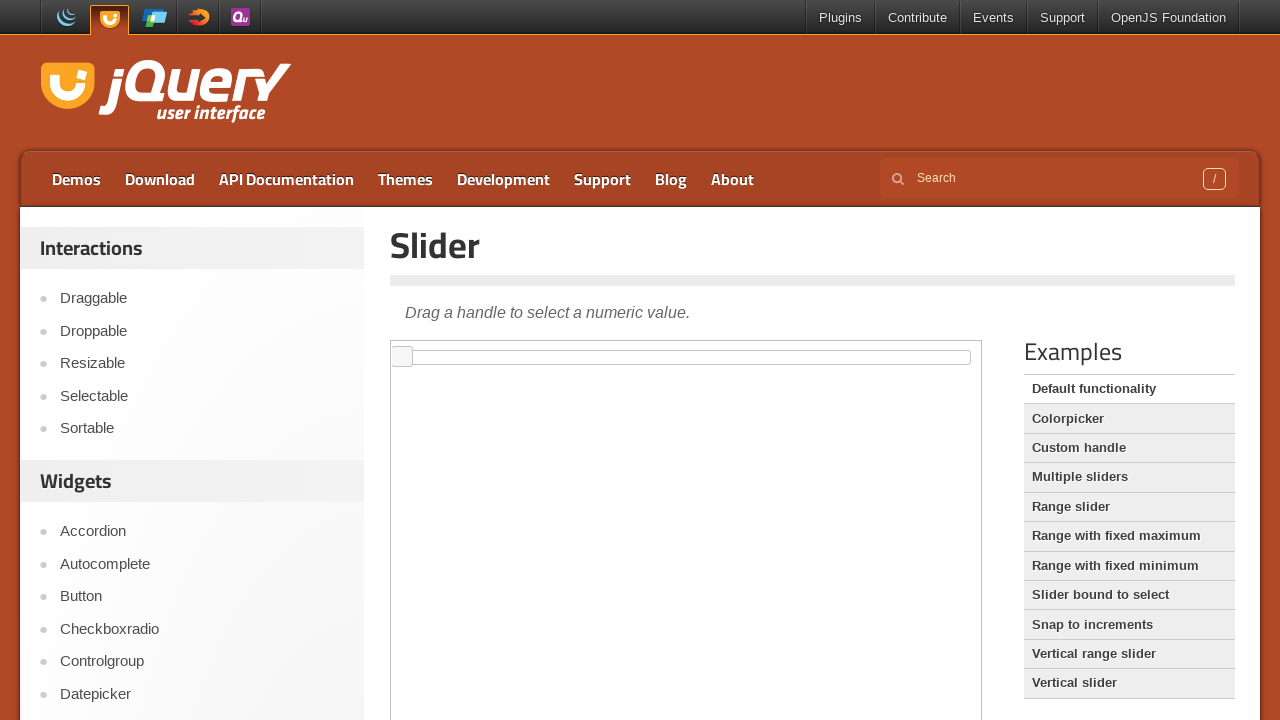

Moved mouse to center of slider handle at (402, 357)
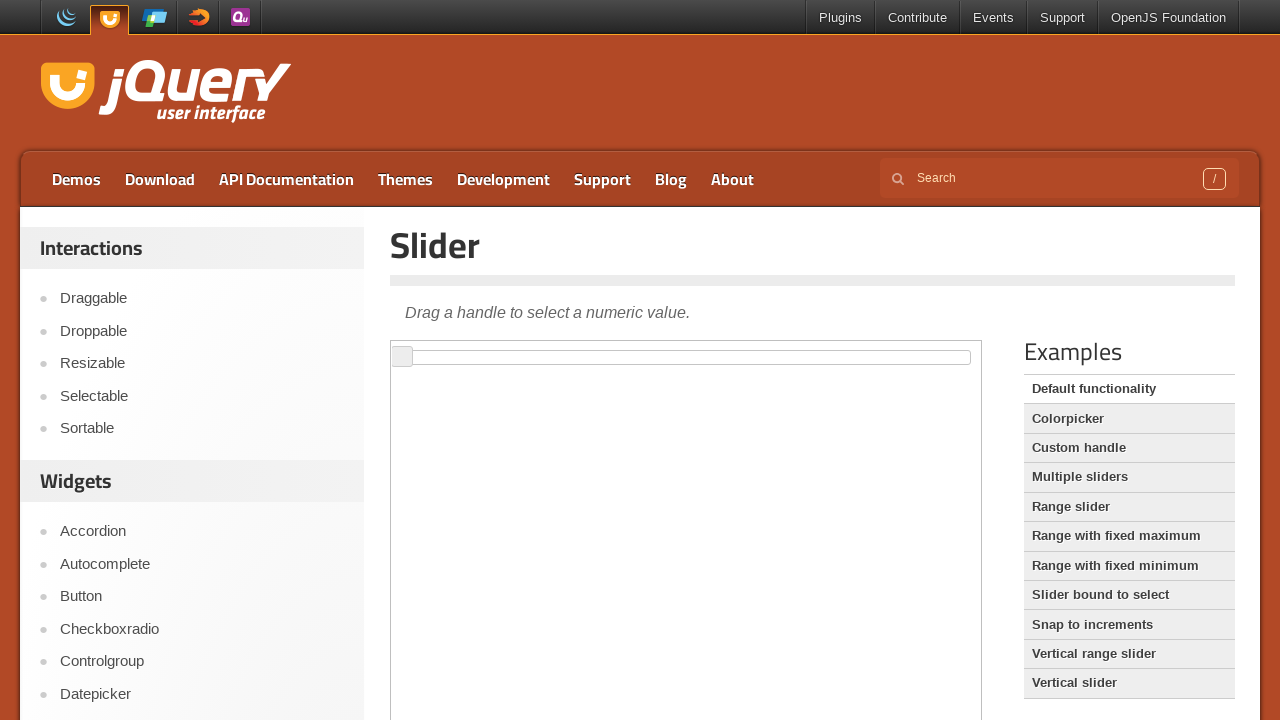

Pressed mouse button down on slider handle at (402, 357)
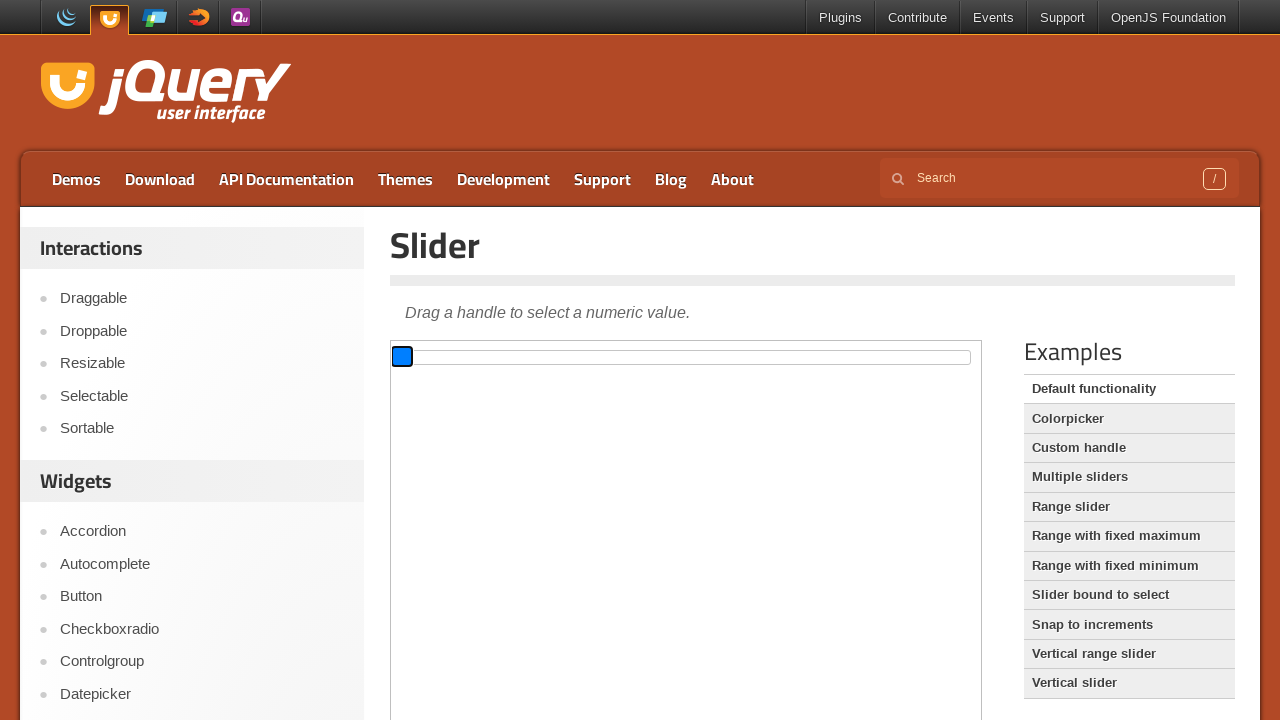

Dragged slider handle 100 pixels to the right at (502, 357)
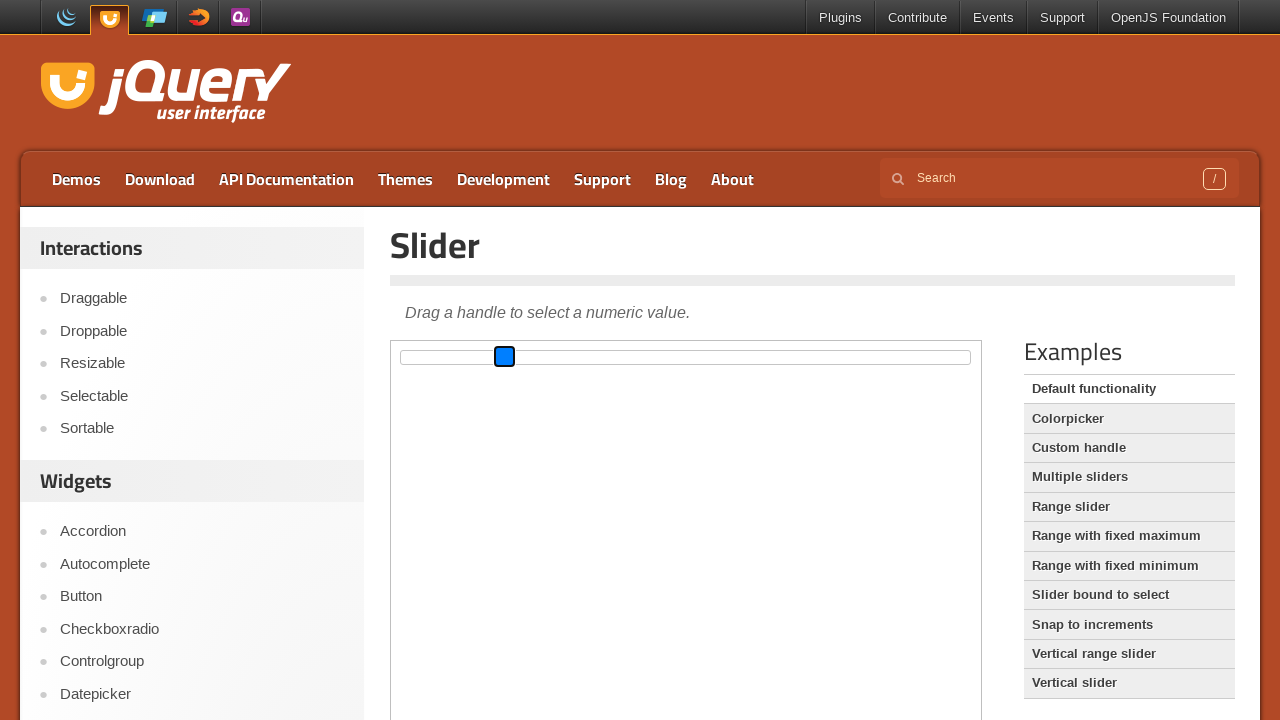

Released mouse button, slider drag completed at (502, 357)
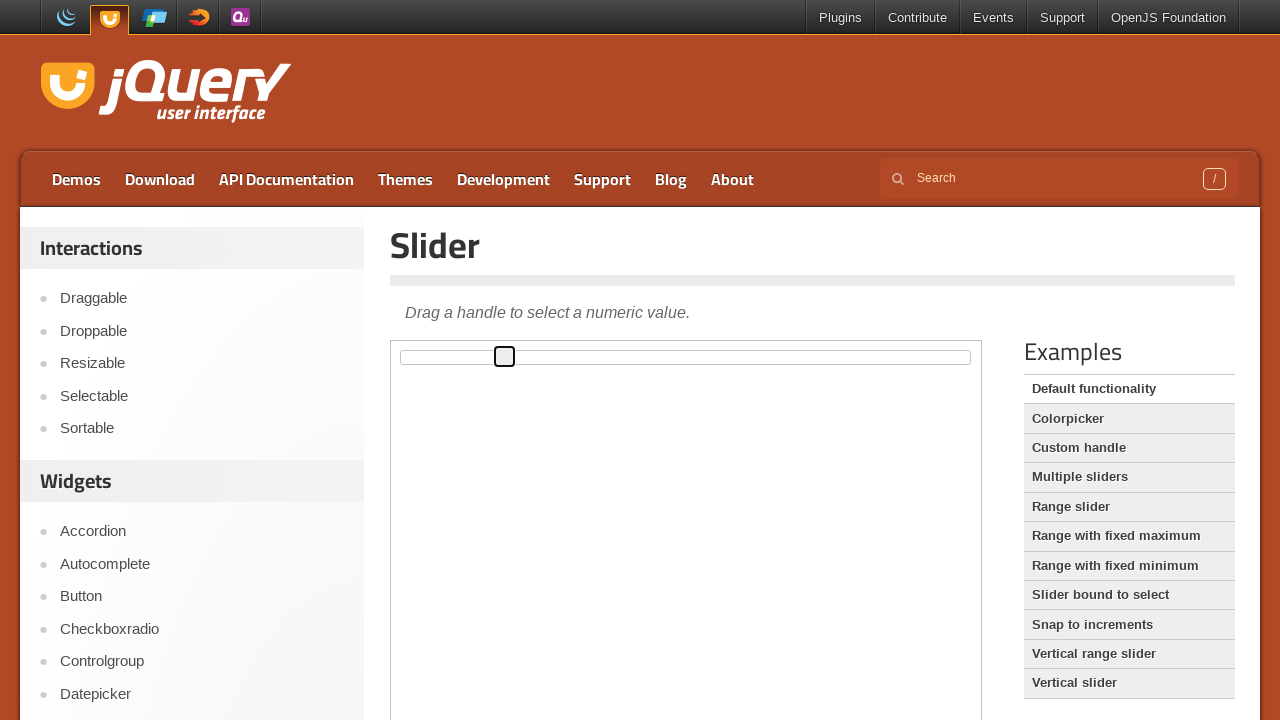

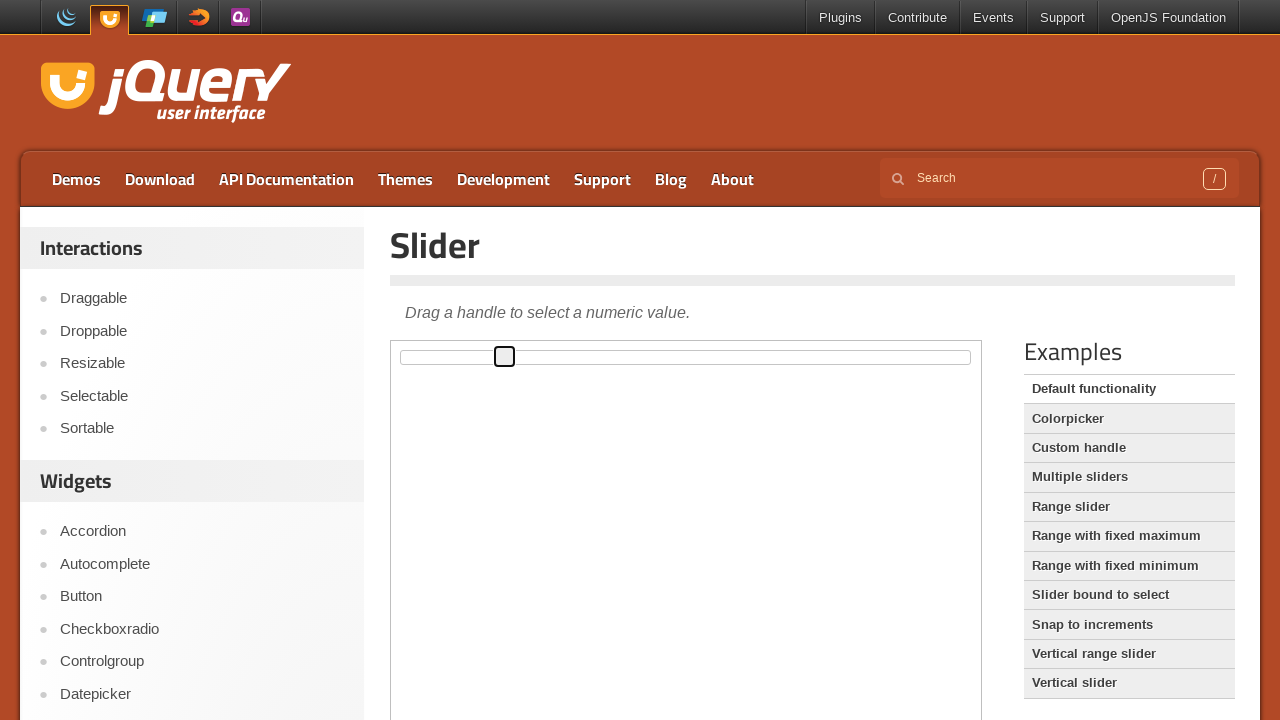